Tests checkbox functionality by locating two checkboxes and clicking them if they are not already selected, ensuring both checkboxes end up in a checked state.

Starting URL: https://the-internet.herokuapp.com/checkboxes

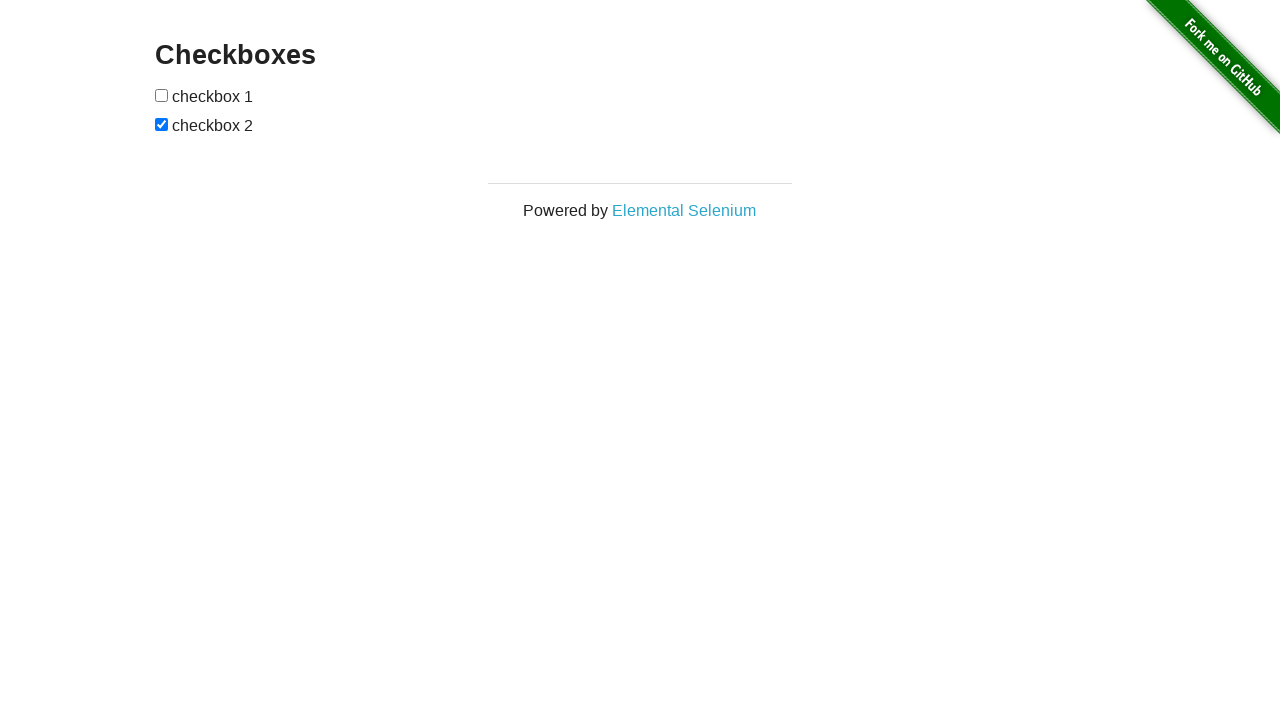

Located first checkbox element
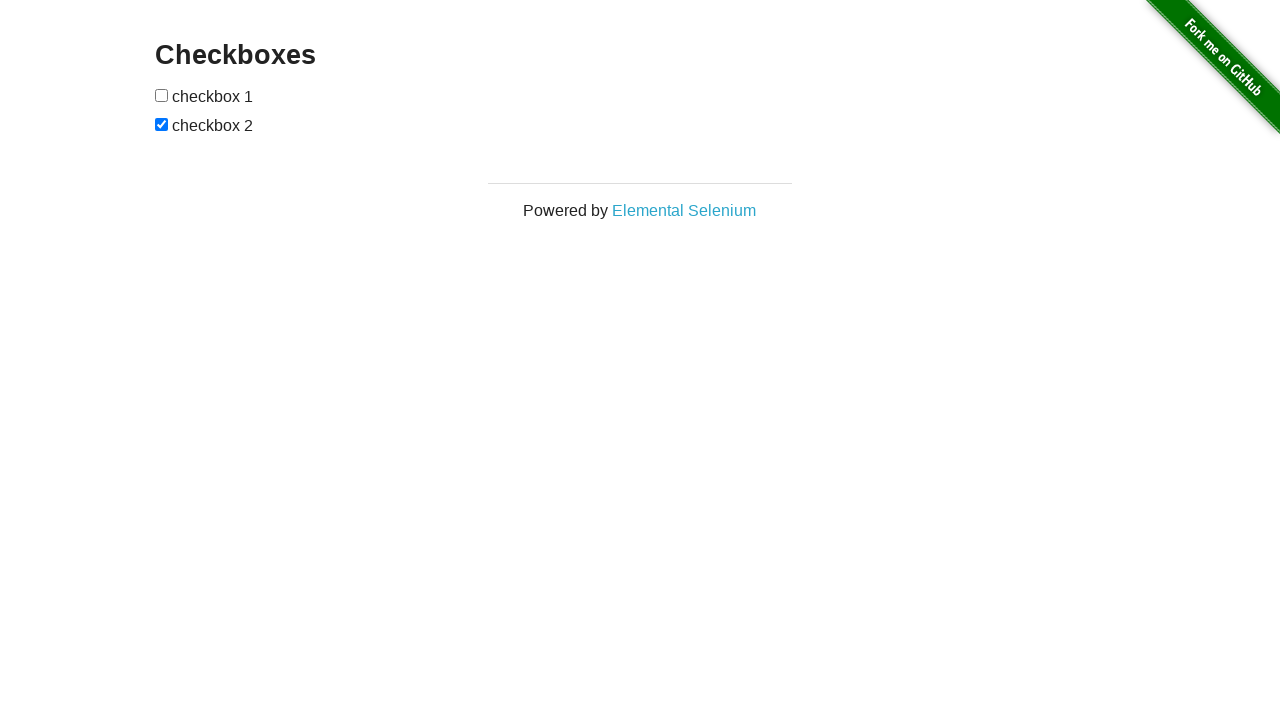

Located second checkbox element
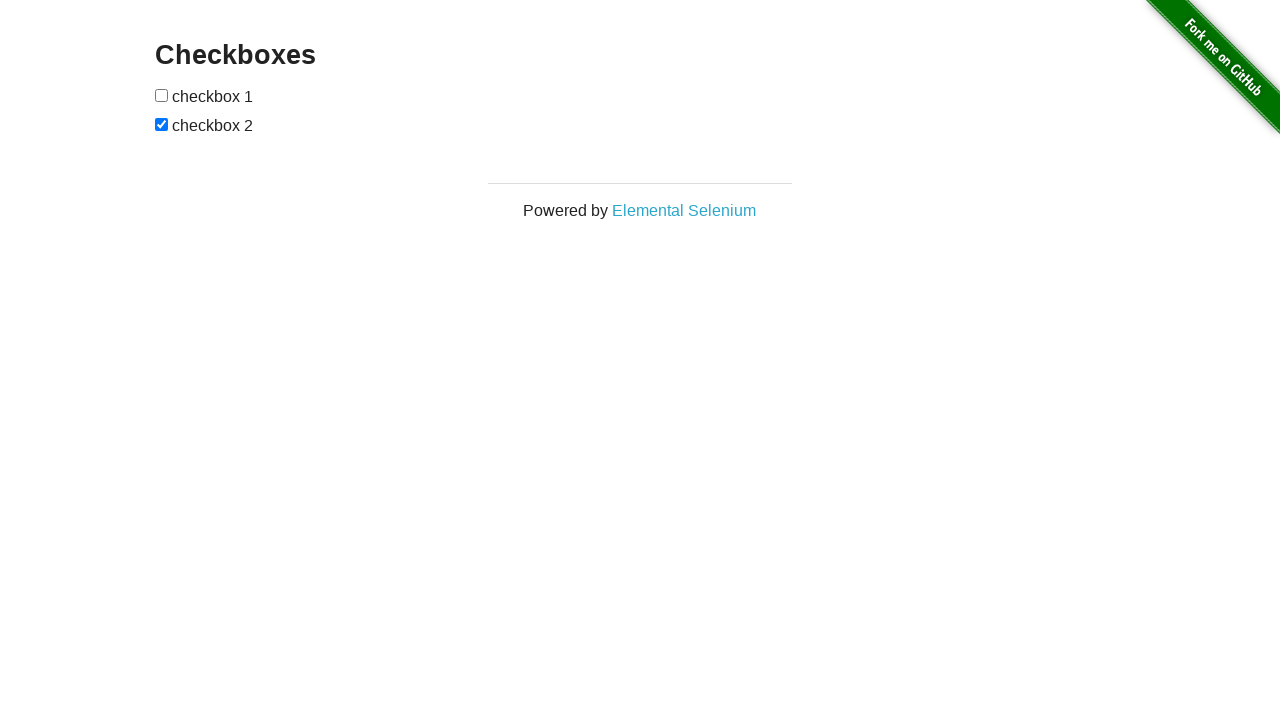

Checked first checkbox state
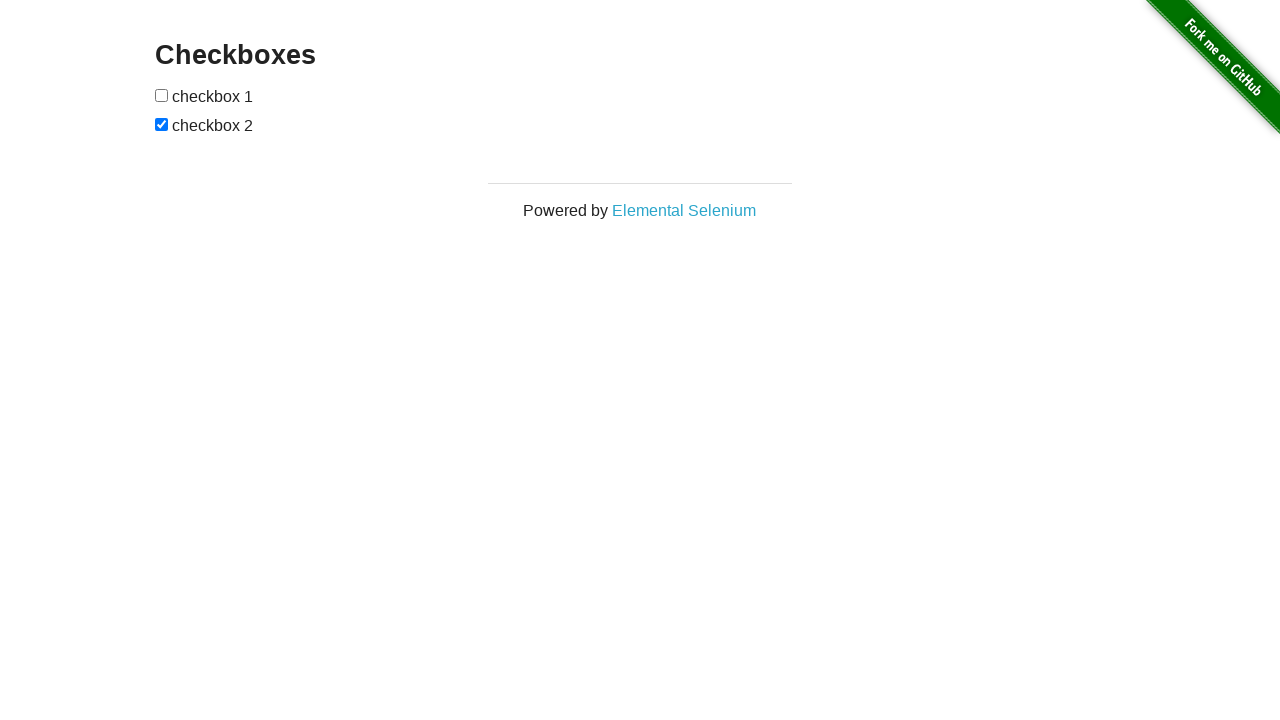

Clicked first checkbox to select it at (162, 95) on input[type='checkbox'] >> nth=0
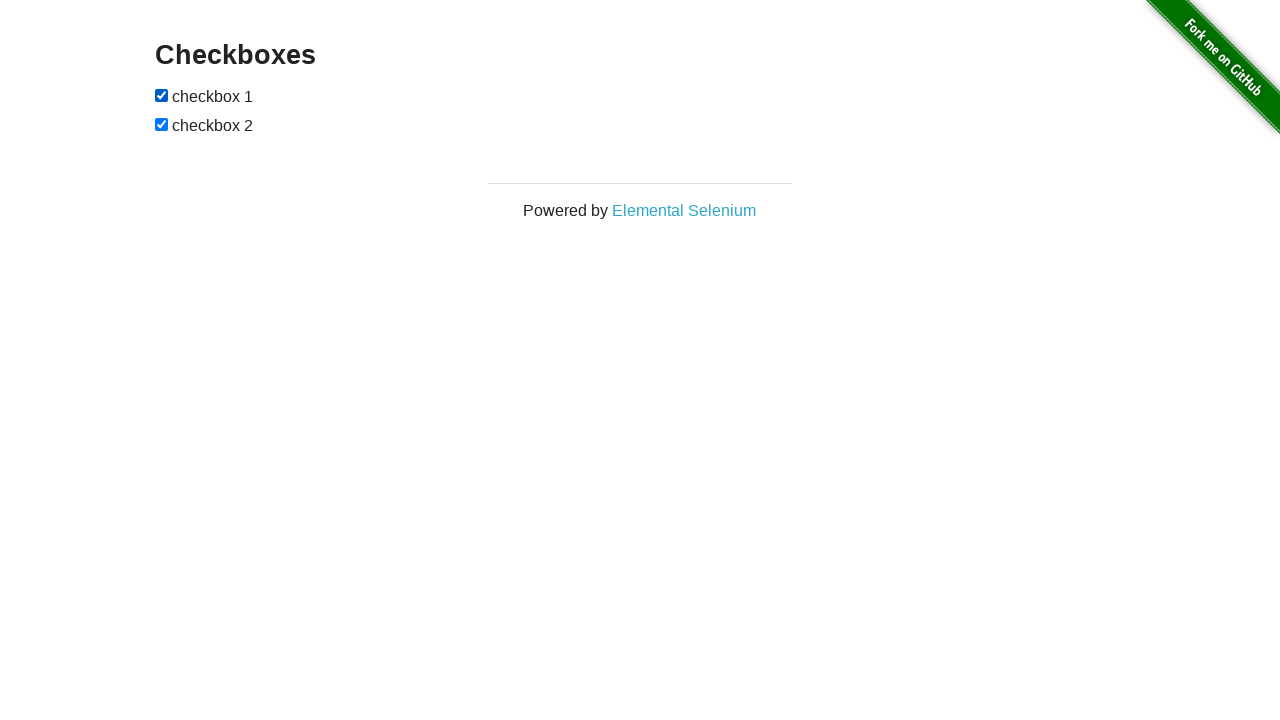

Second checkbox was already checked
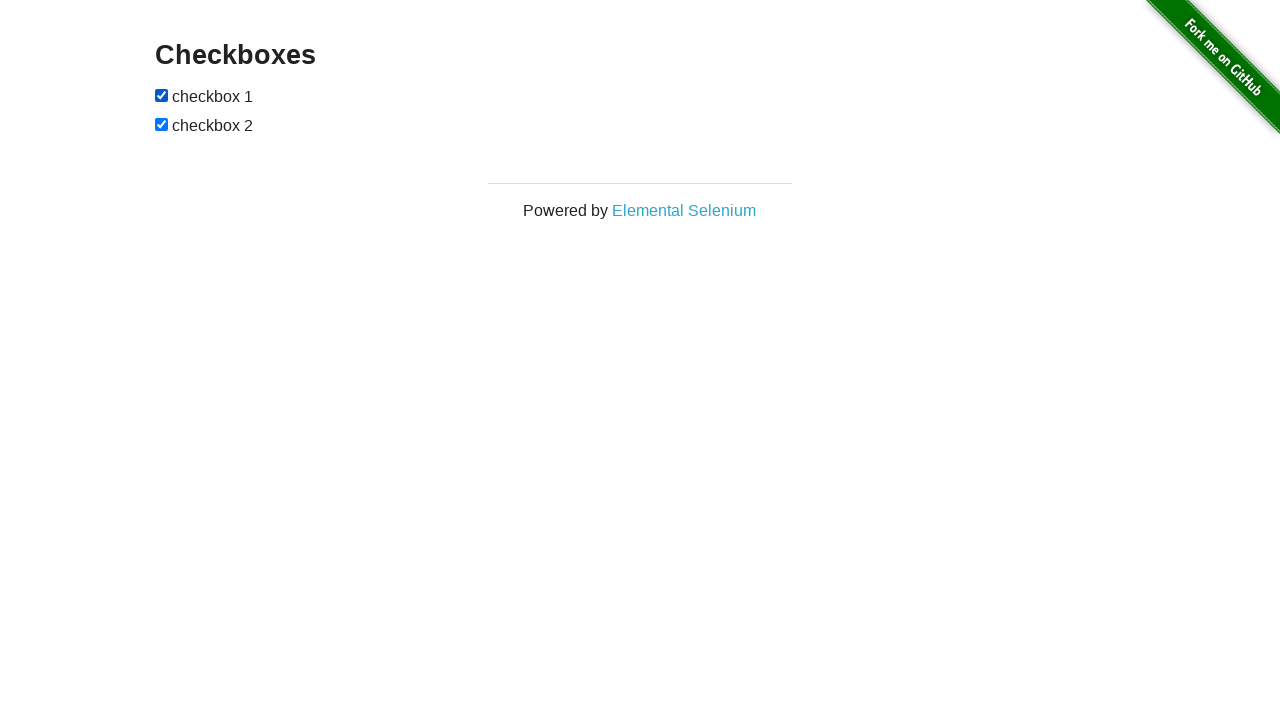

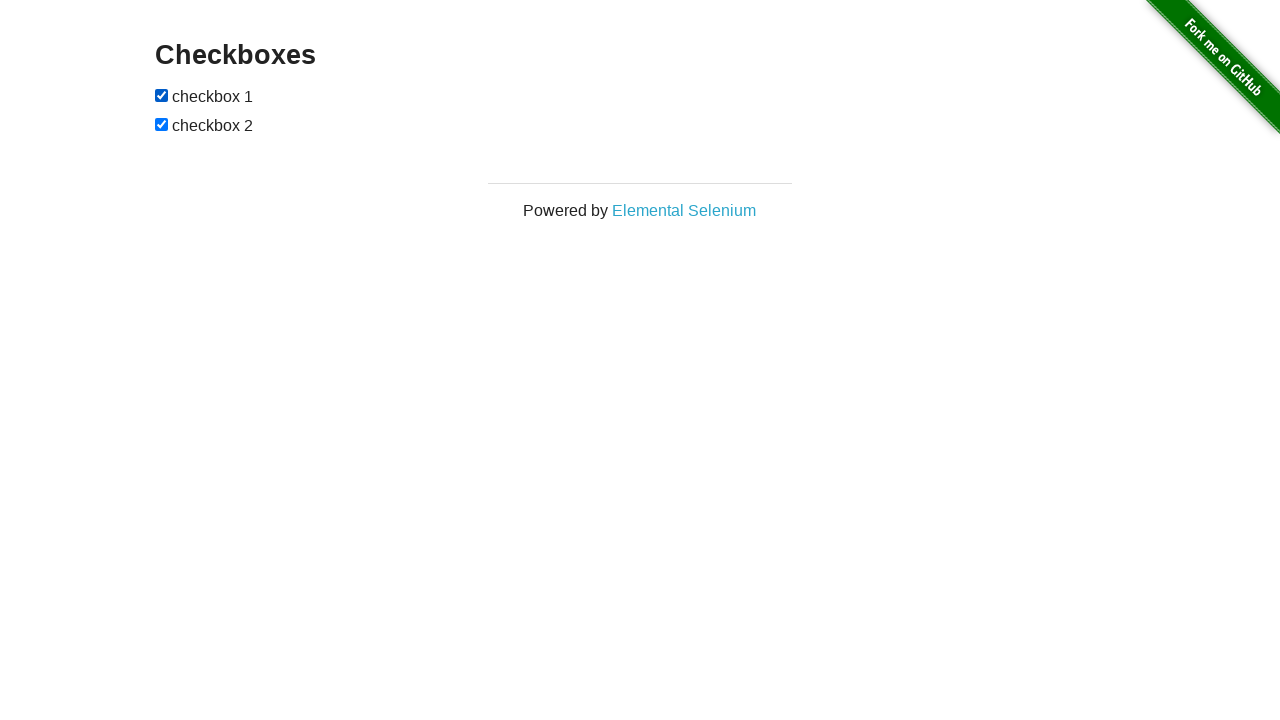